Tests dropdown functionality by selecting options using different methods (index, value, visible text) and verifying the dropdown contains the expected number of options.

Starting URL: https://the-internet.herokuapp.com/dropdown

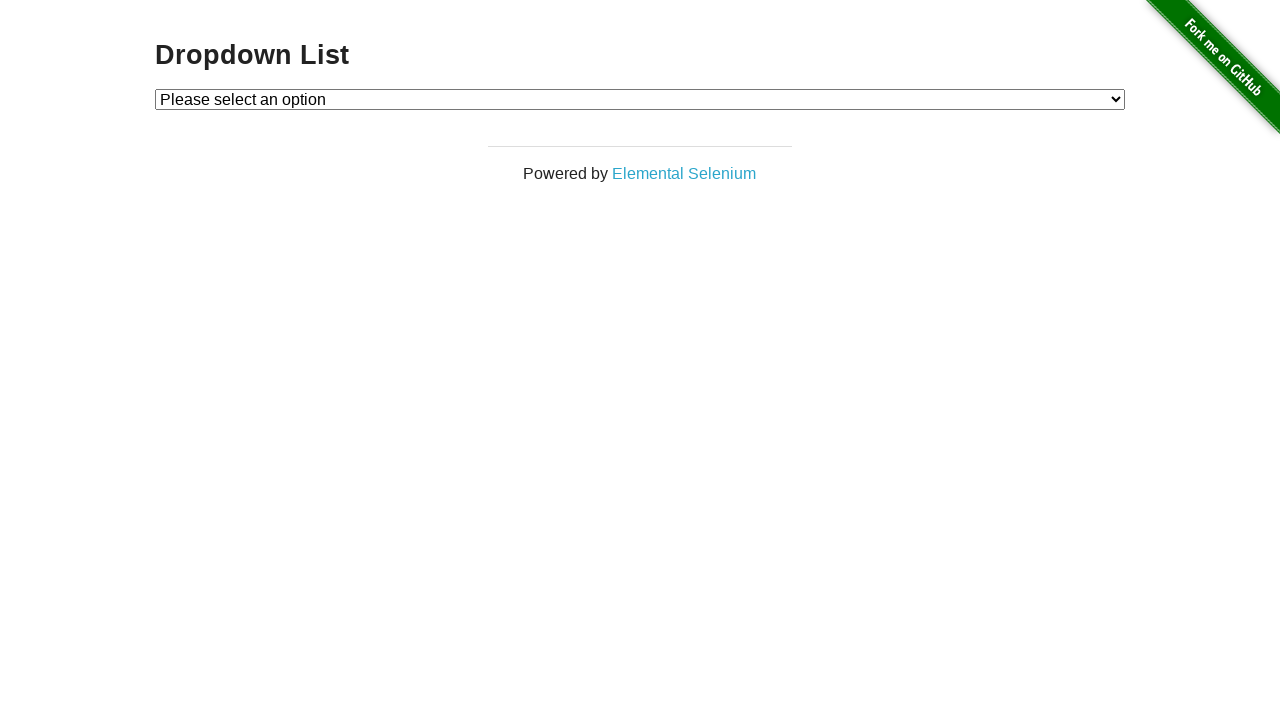

Selected dropdown option by index 1 (second option) on select#dropdown
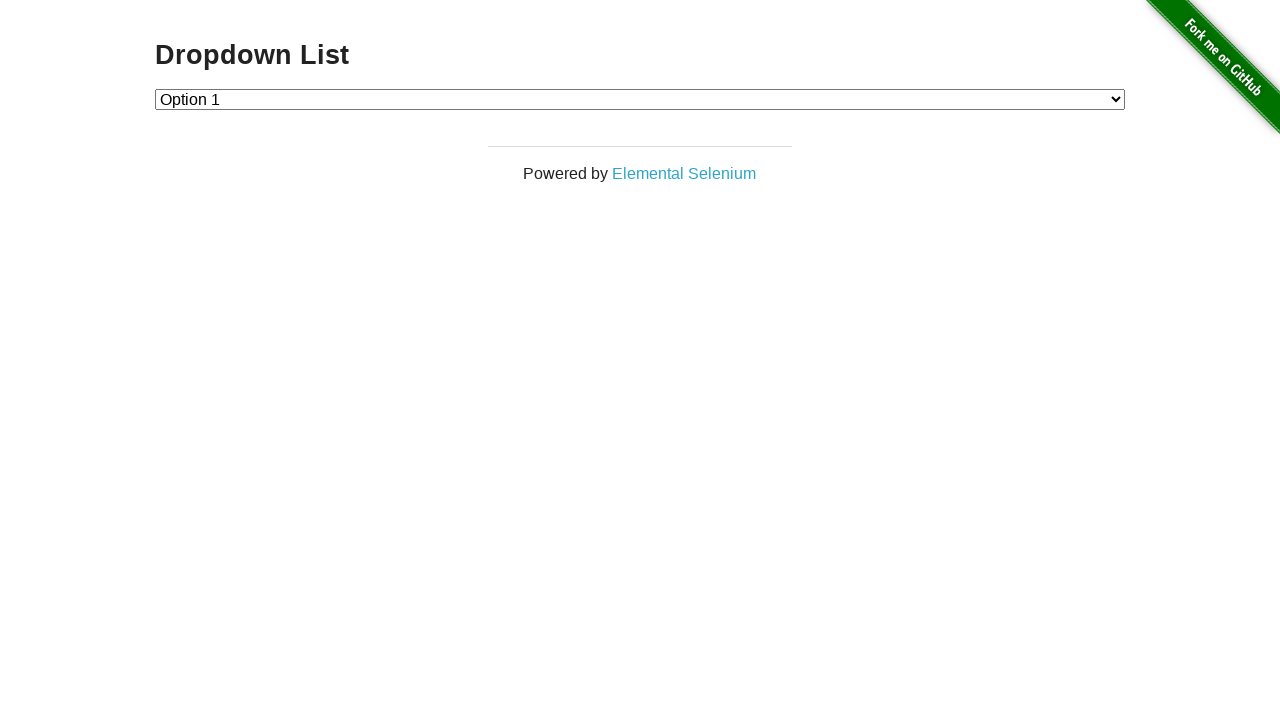

Retrieved selected option text: Option 1
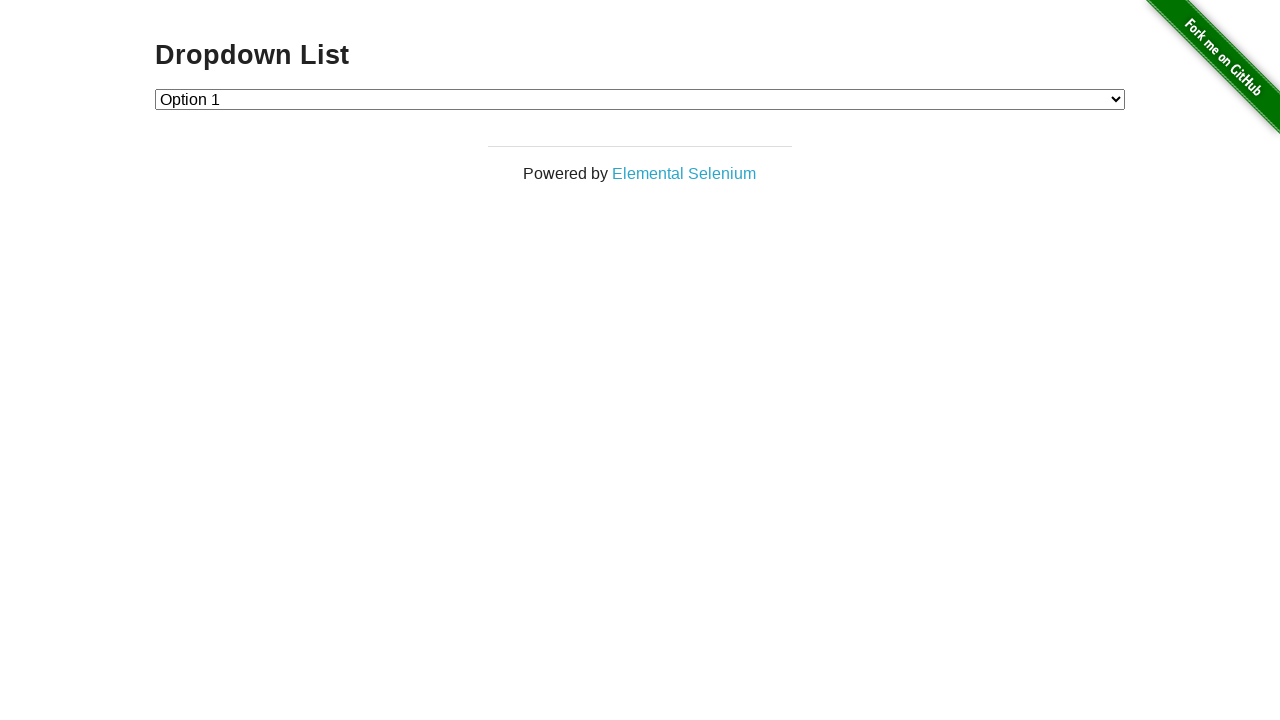

Selected dropdown option by value '2' on select#dropdown
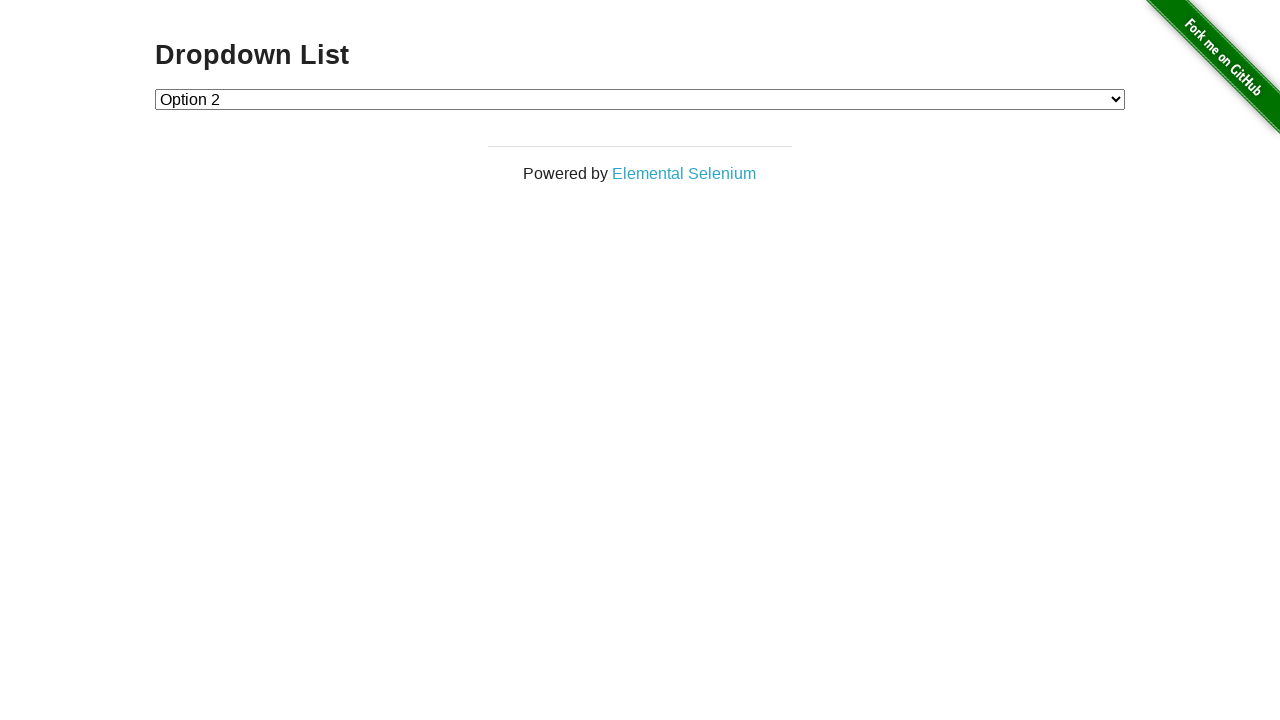

Retrieved selected option text: Option 2
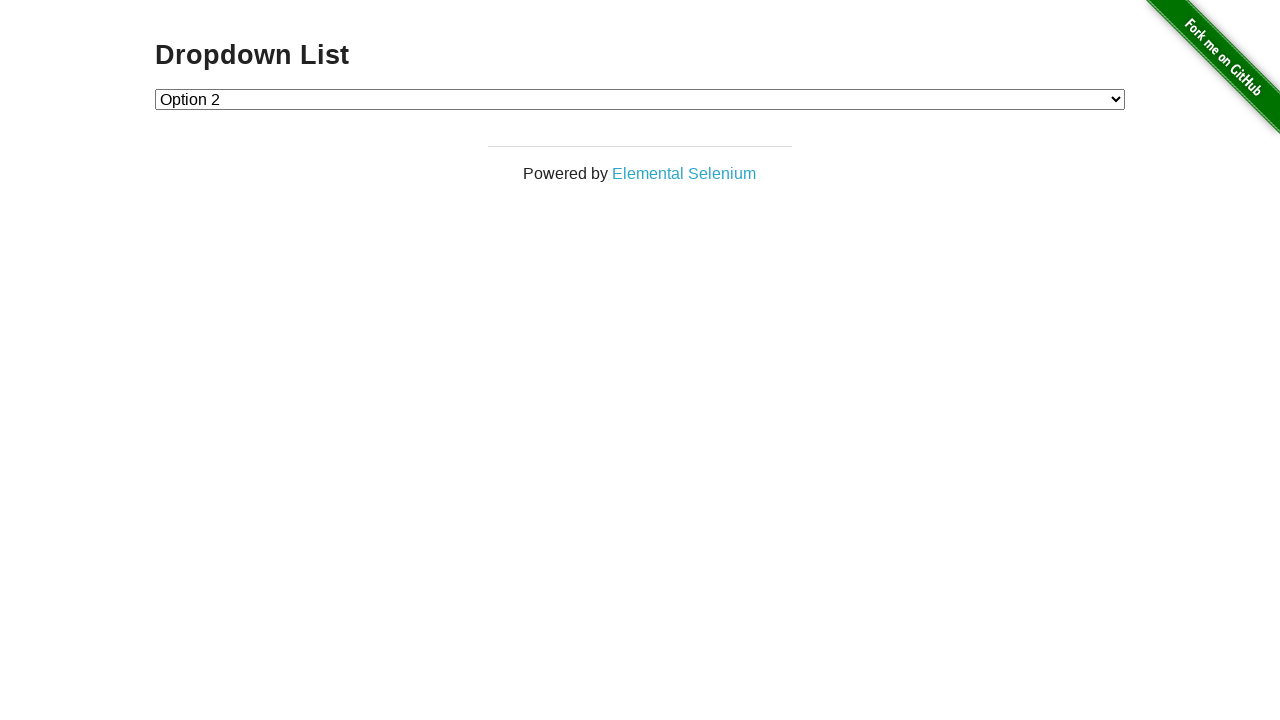

Selected dropdown option by visible text 'Option 1' on select#dropdown
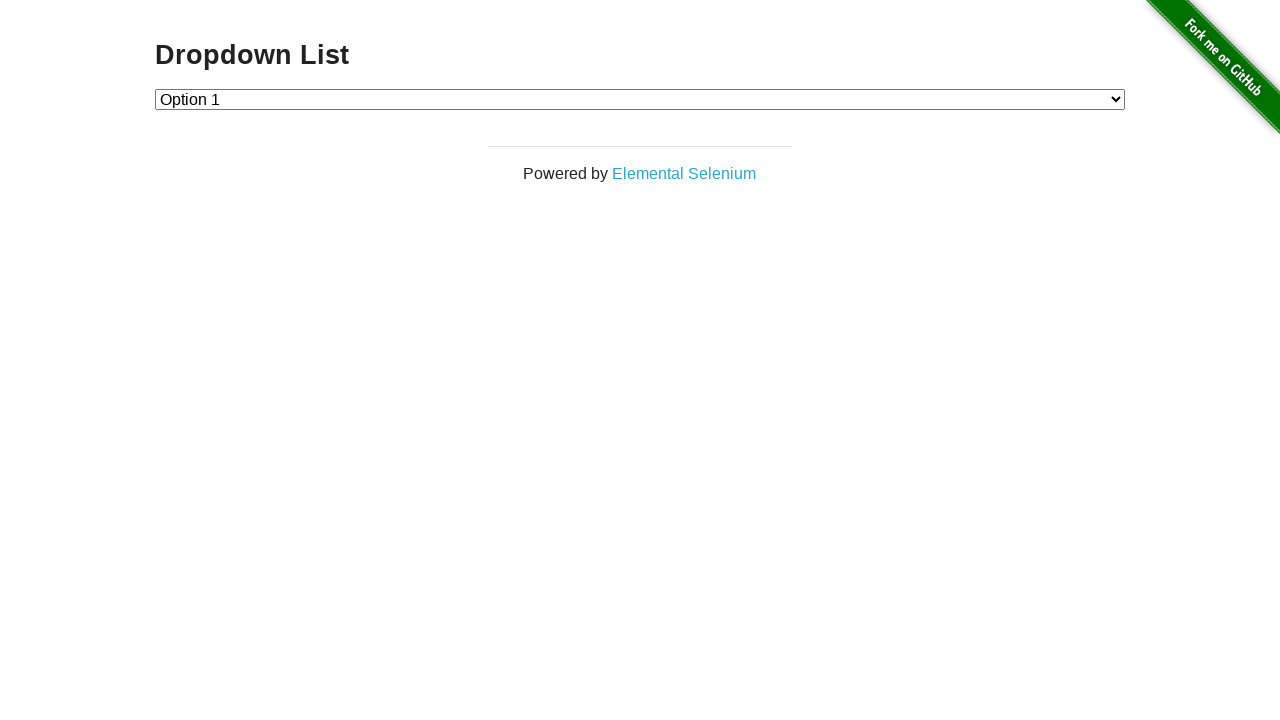

Retrieved selected option text: Option 1
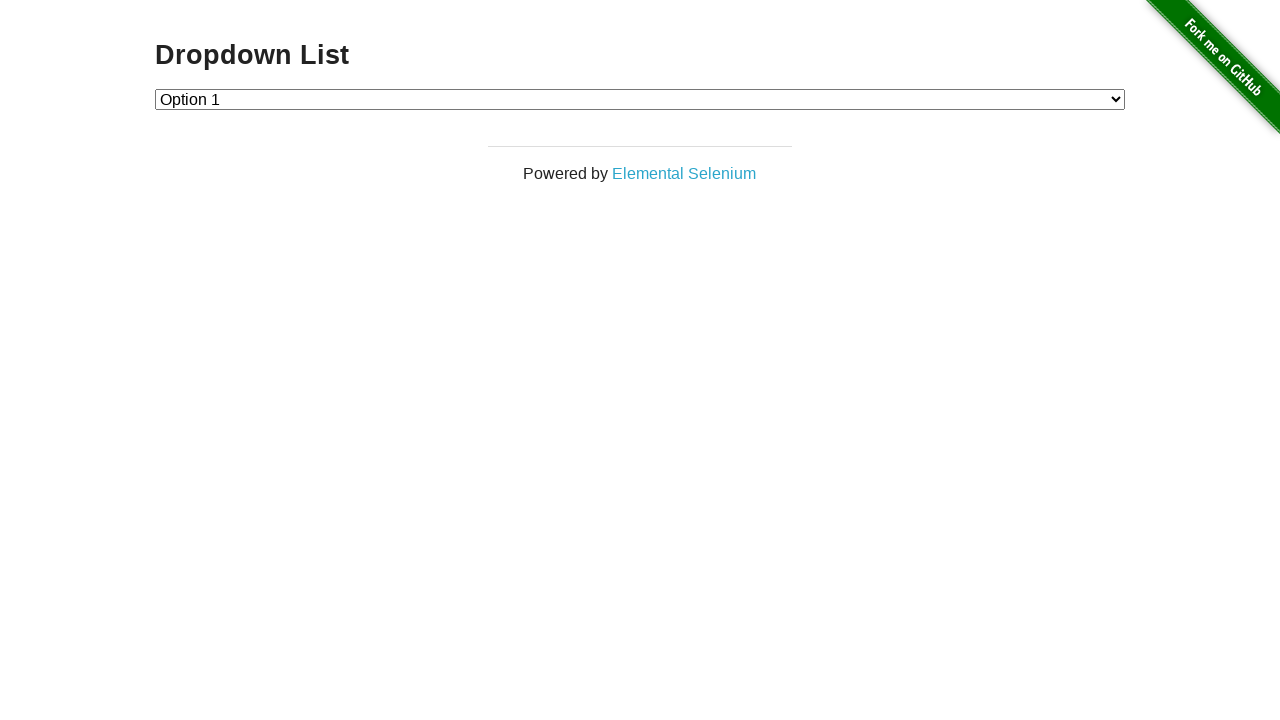

Retrieved all dropdown options, found 3 total
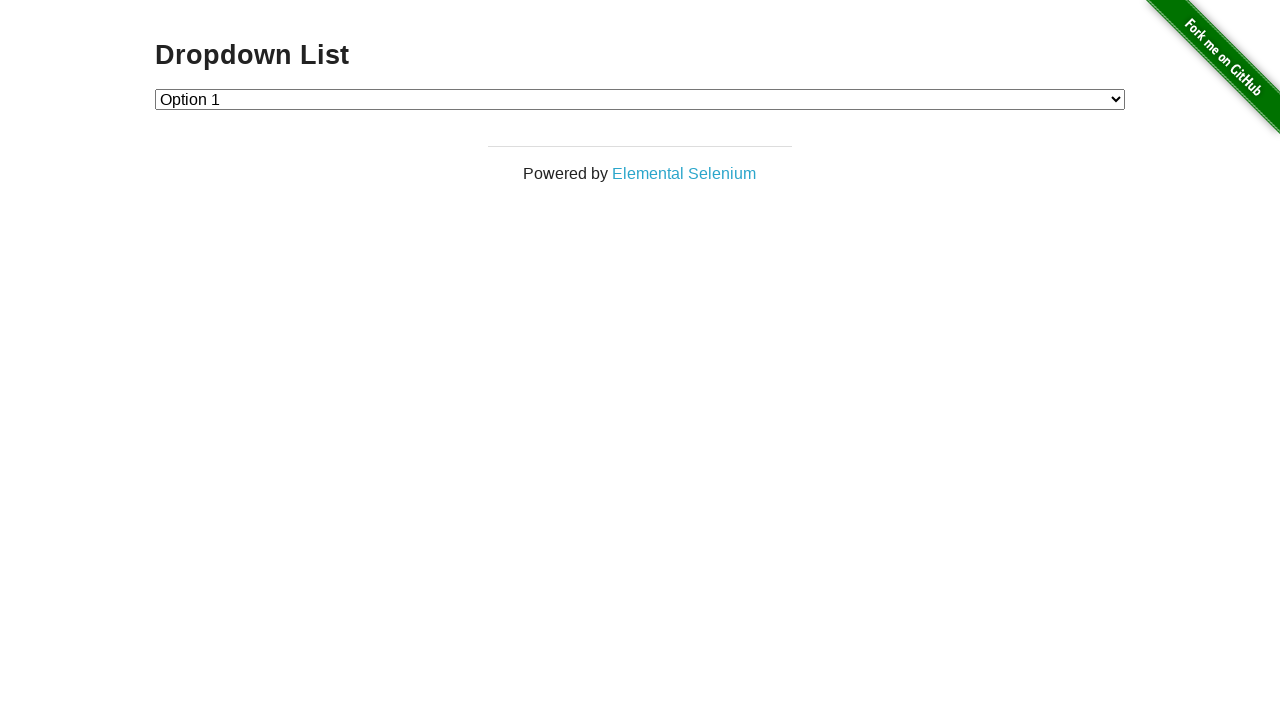

Verified dropdown contains 3 options (expected 4)
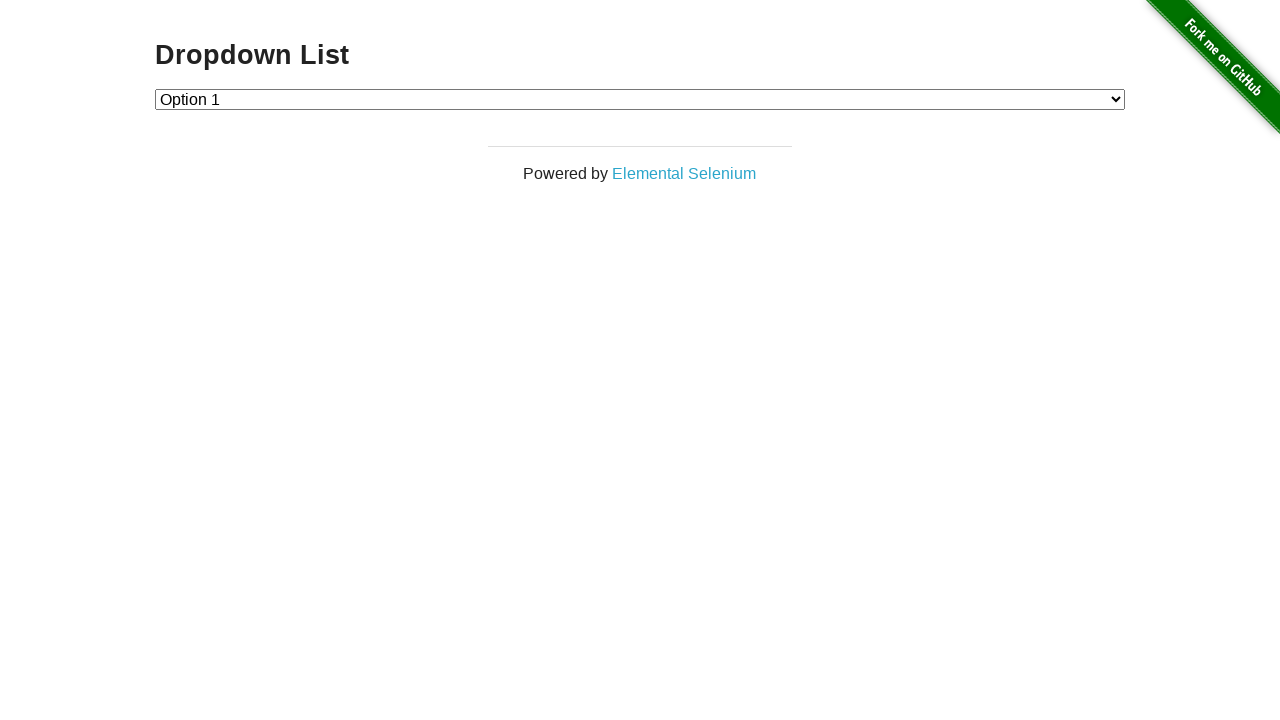

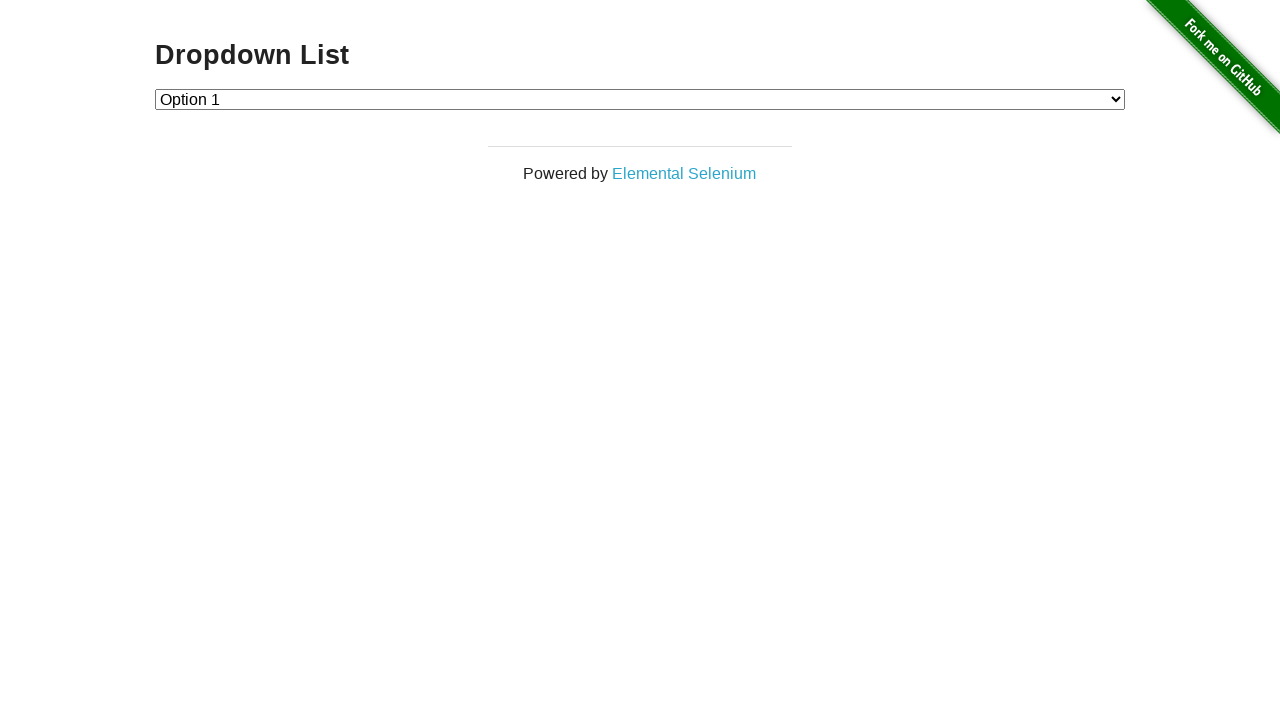